Tests clicking the Privacy link on the Gmail login page

Starting URL: https://gmail.com

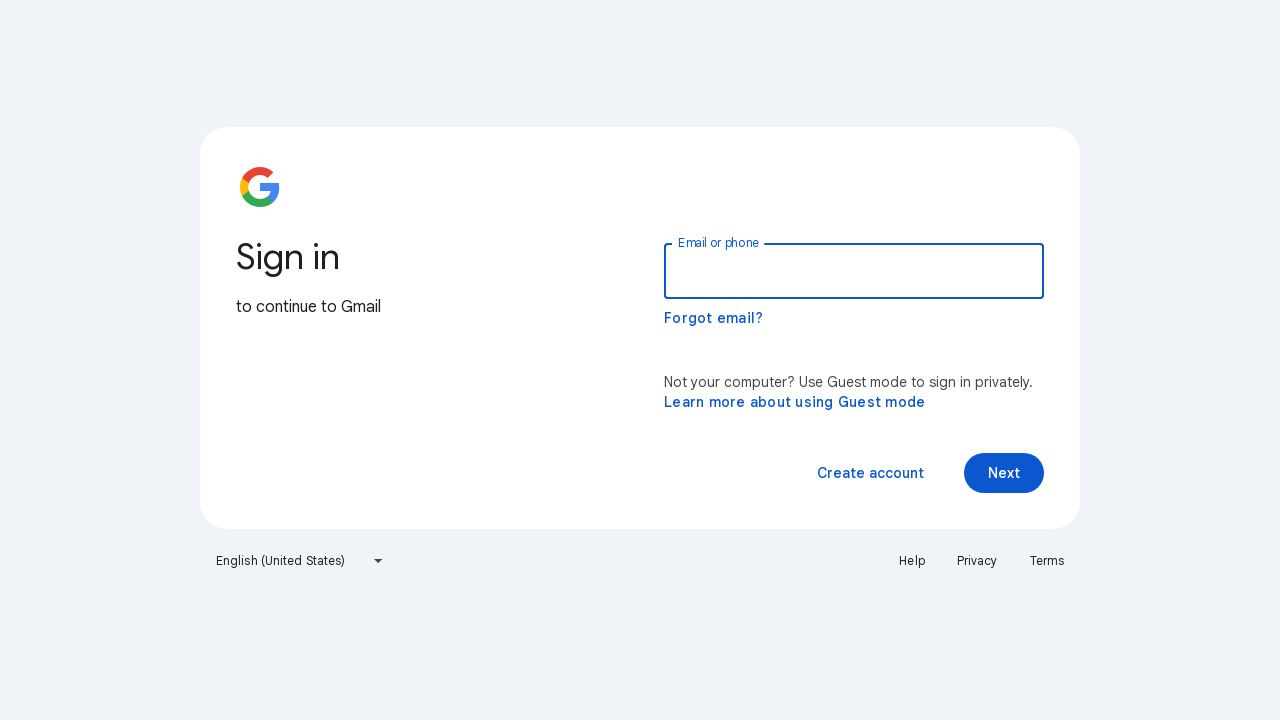

Navigated to Gmail login page
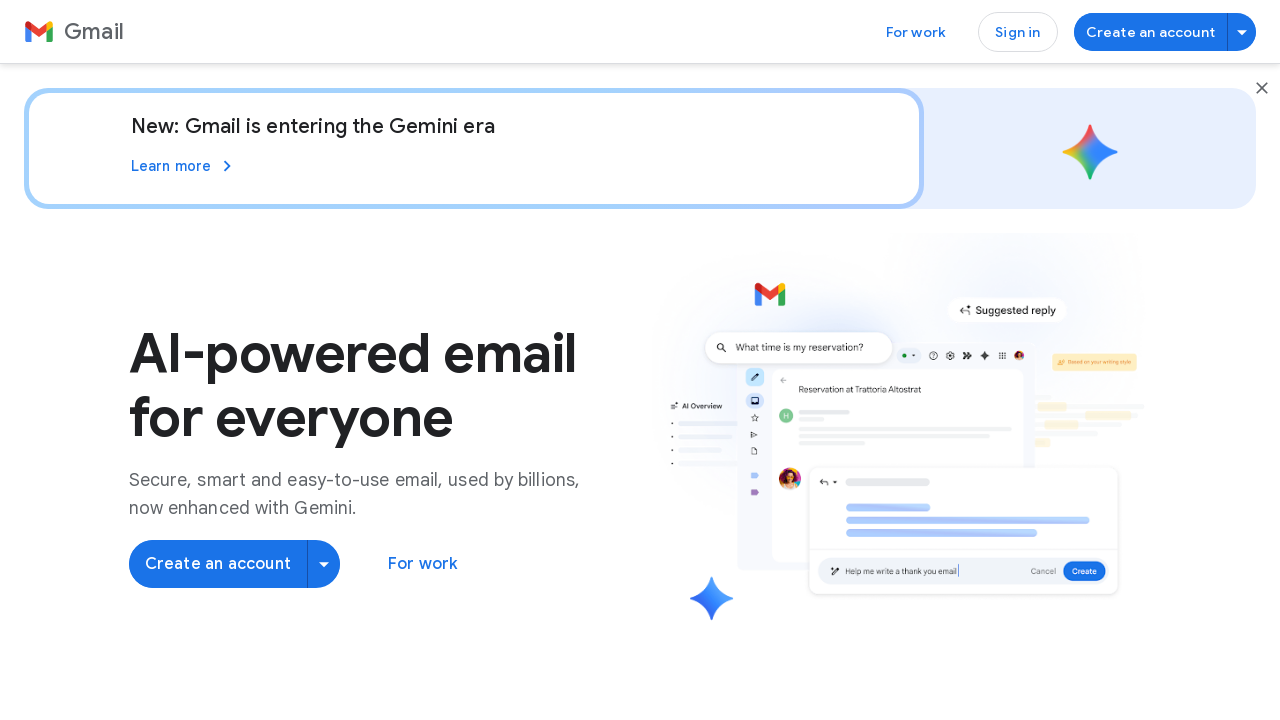

Clicked the Privacy link on Gmail login page at (210, 631) on a:text('Privacy')
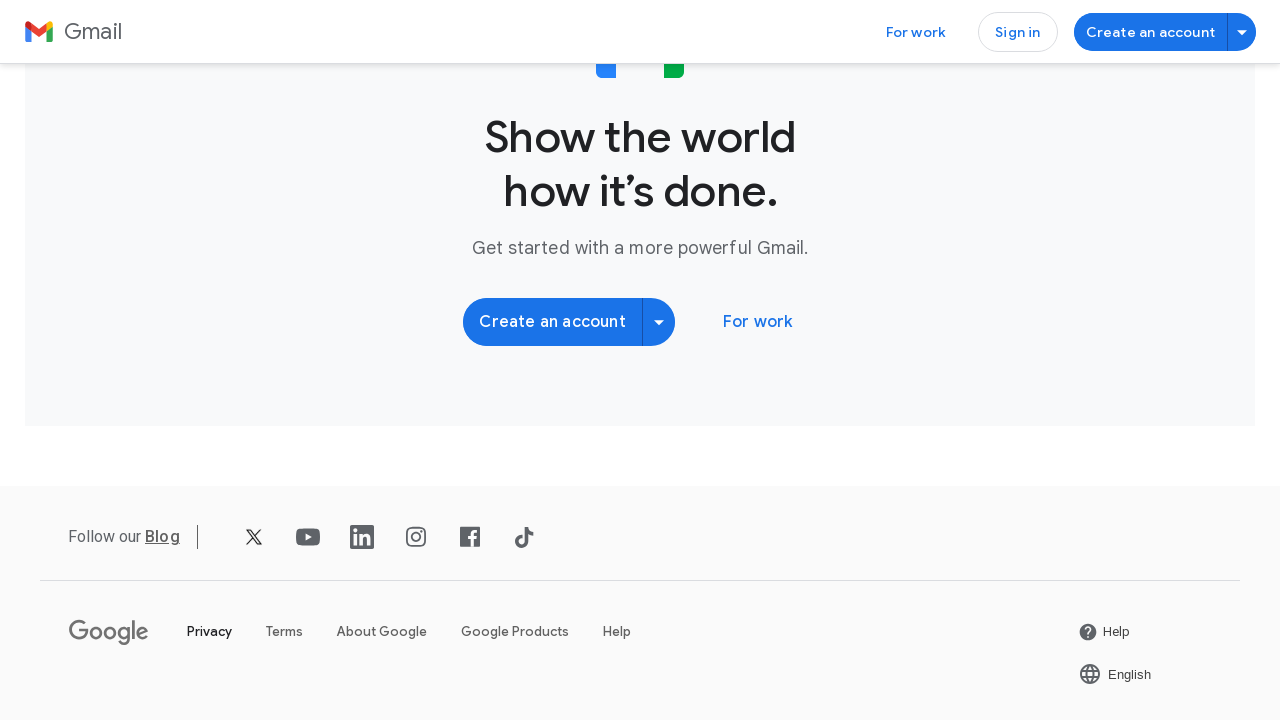

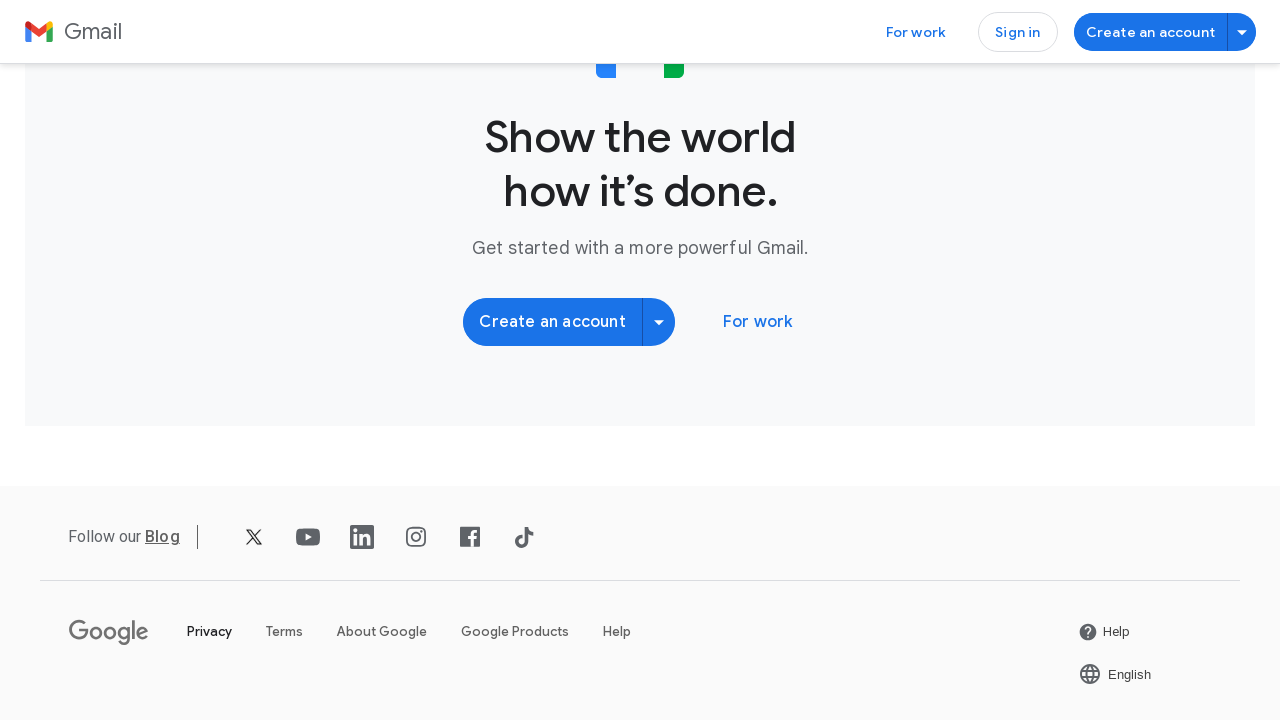